Tests the drag and drop functionality on jQuery UI demo page by dragging an element and verifying the drop zone updates

Starting URL: https://jqueryui.com/droppable/

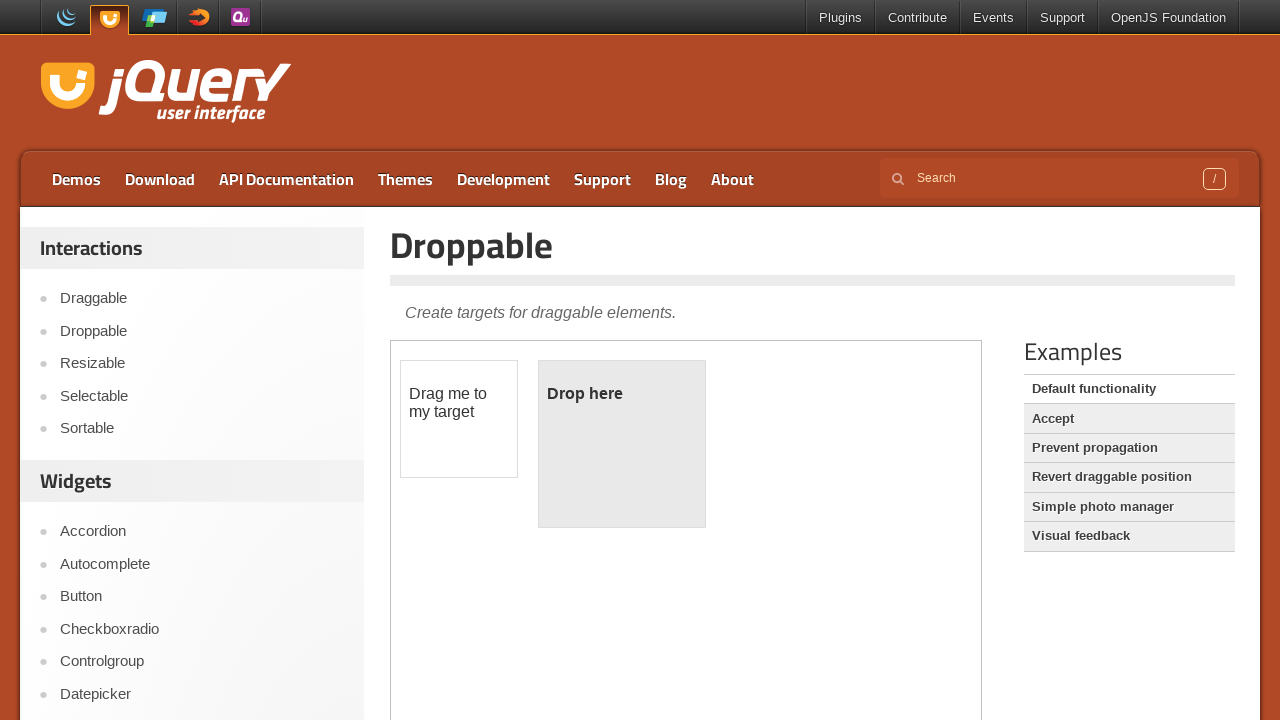

Located the demo iframe
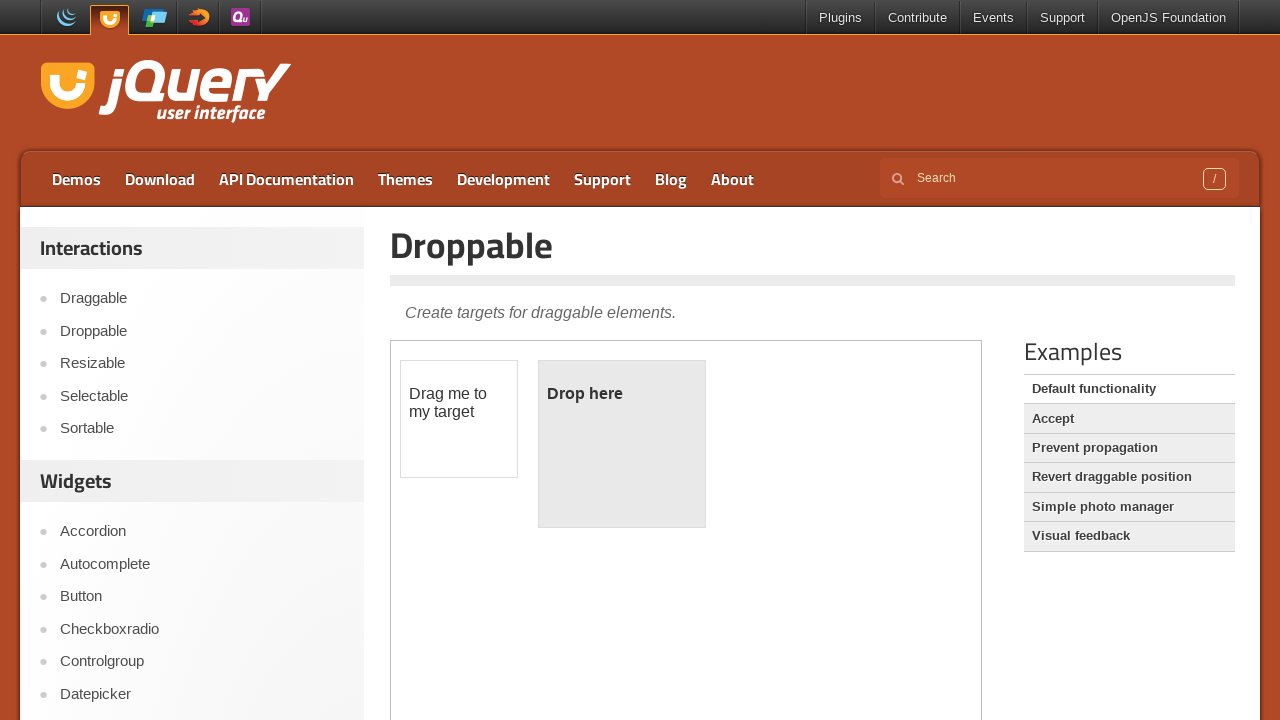

Located the draggable element
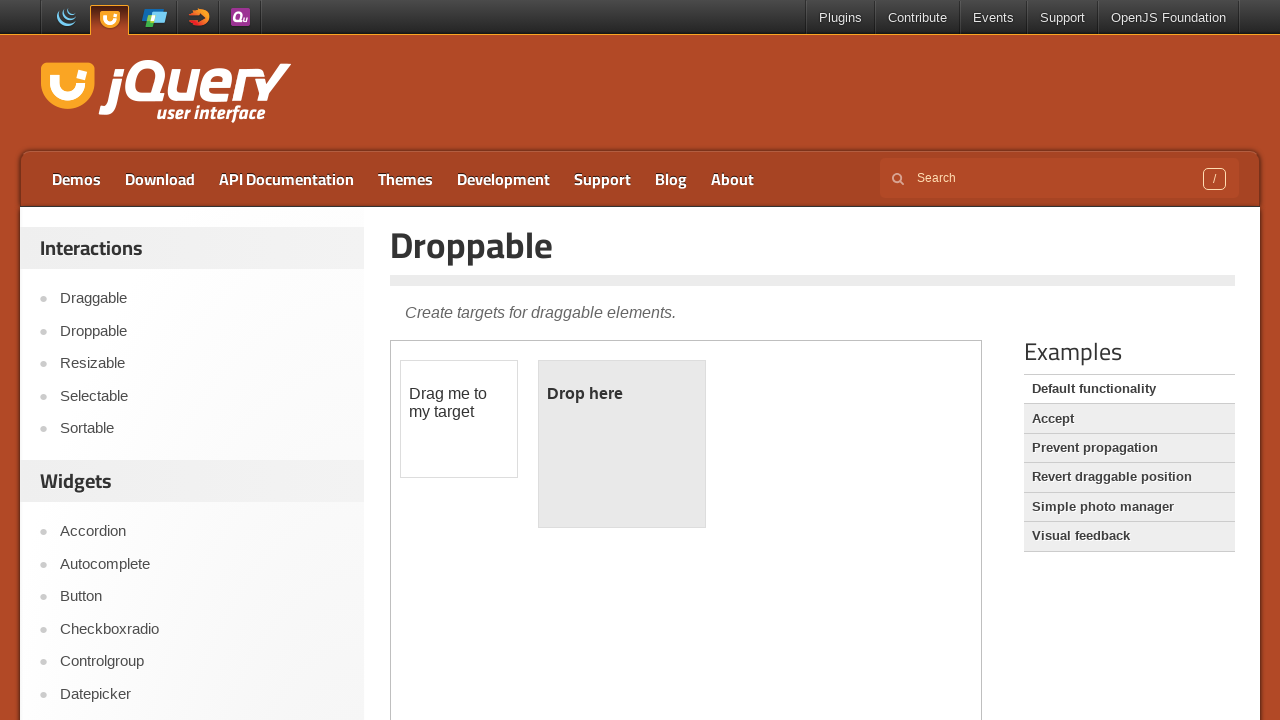

Located the droppable zone
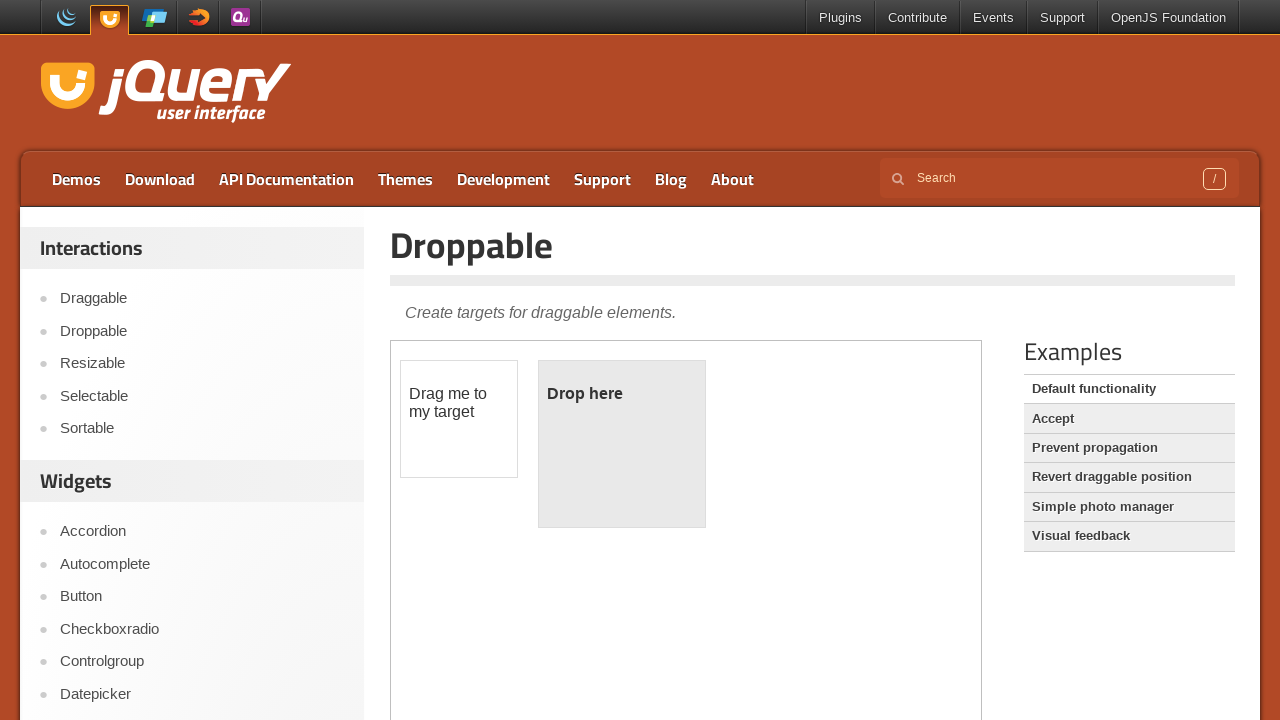

Dragged element to the drop zone at (622, 444)
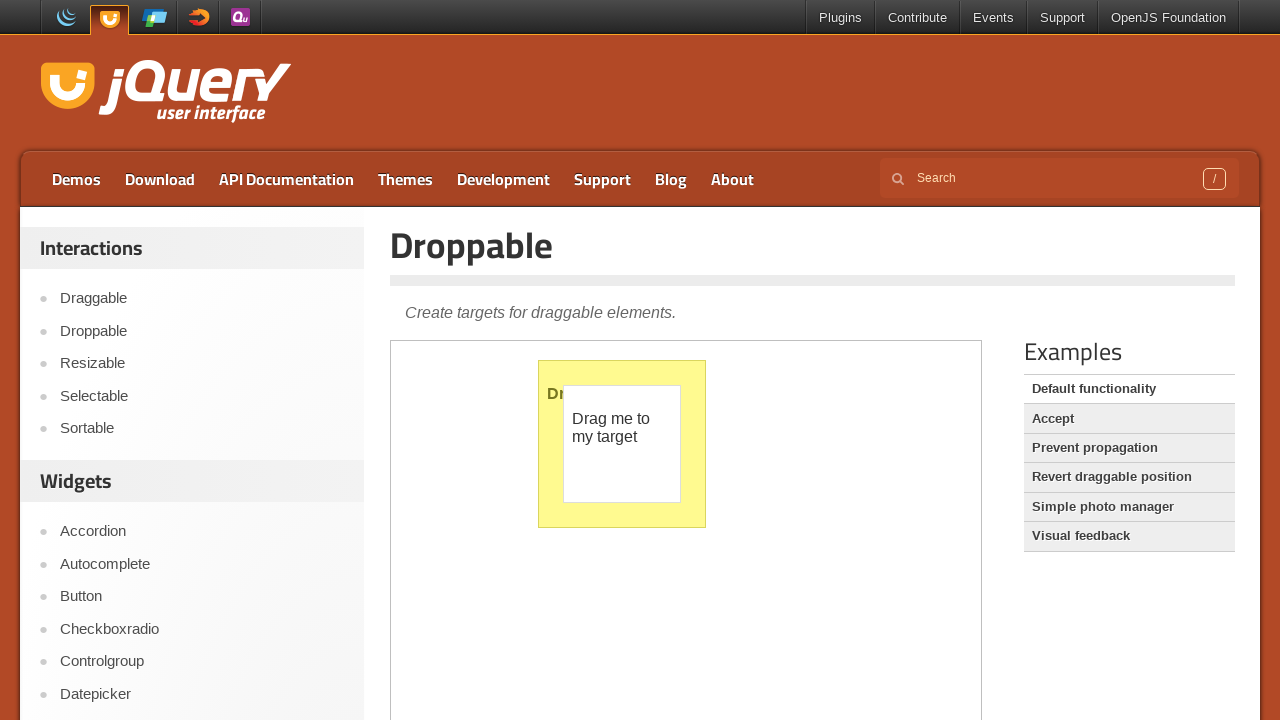

Double-clicked the draggable element at (622, 444) on iframe.demo-frame >> internal:control=enter-frame >> #draggable
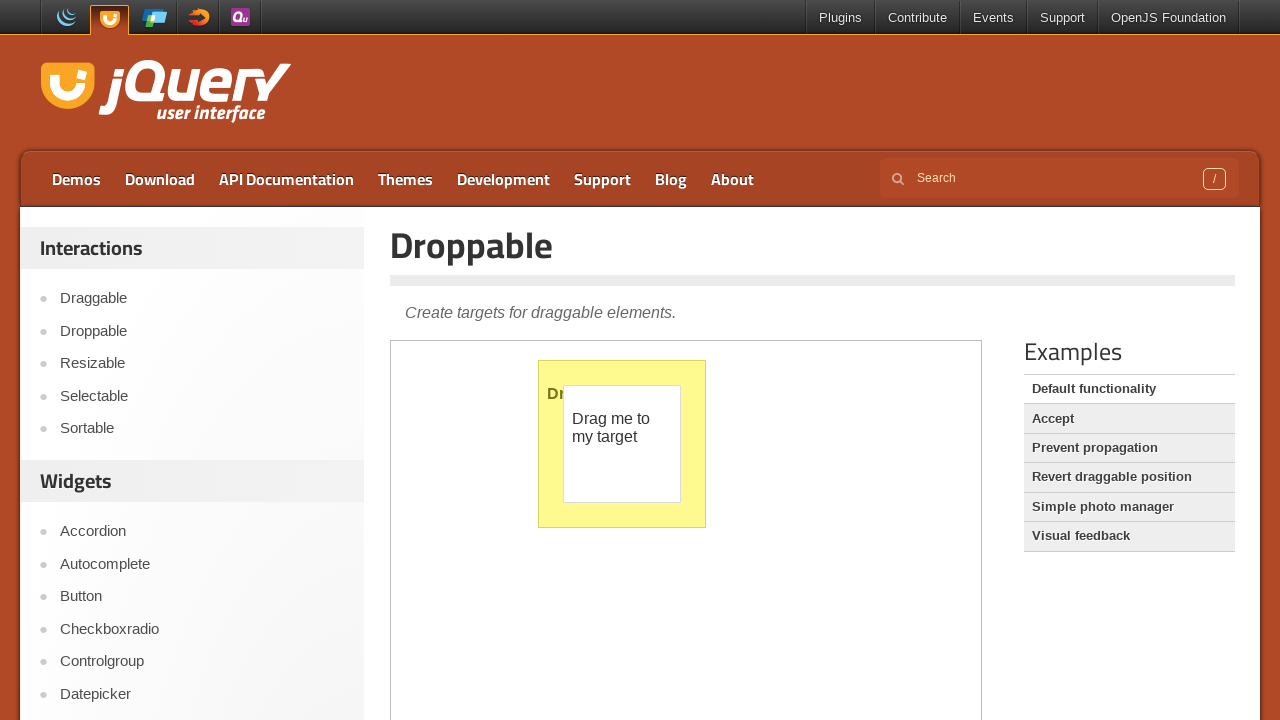

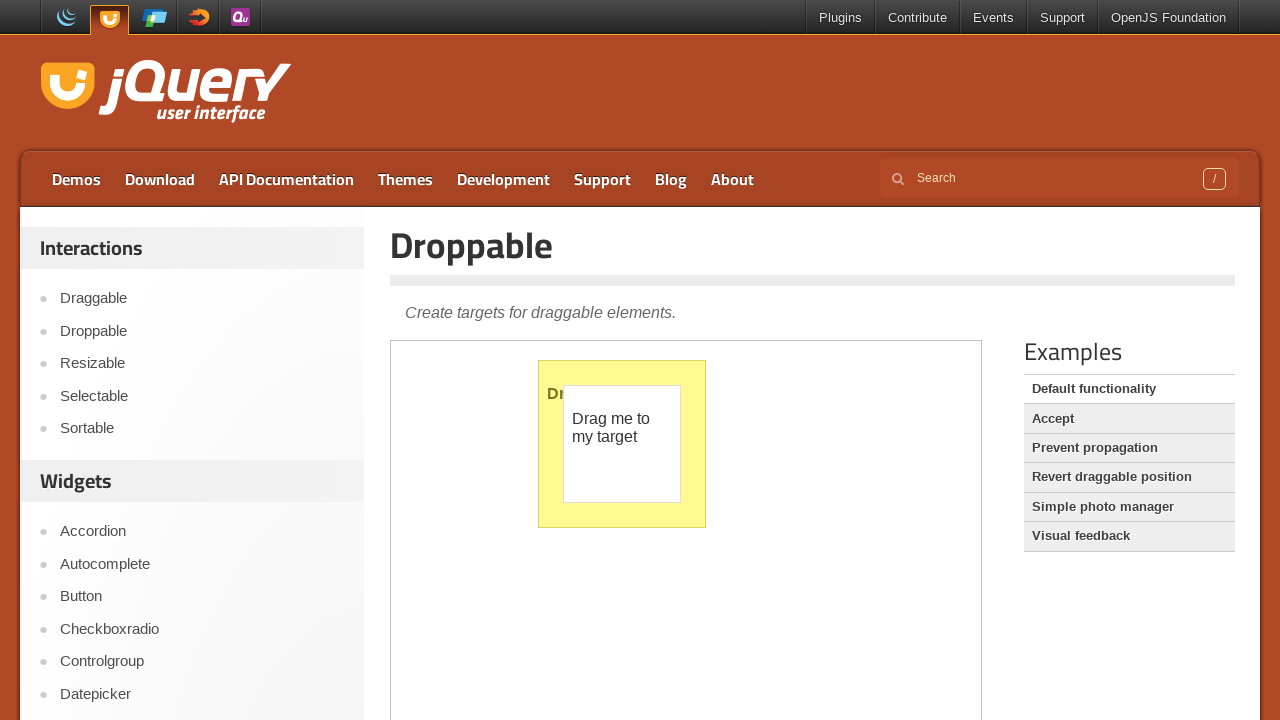